Tests table column sorting functionality by clicking on a column header twice to sort in descending order and verifying the sort order

Starting URL: https://rahulshettyacademy.com/seleniumPractise/#/offers

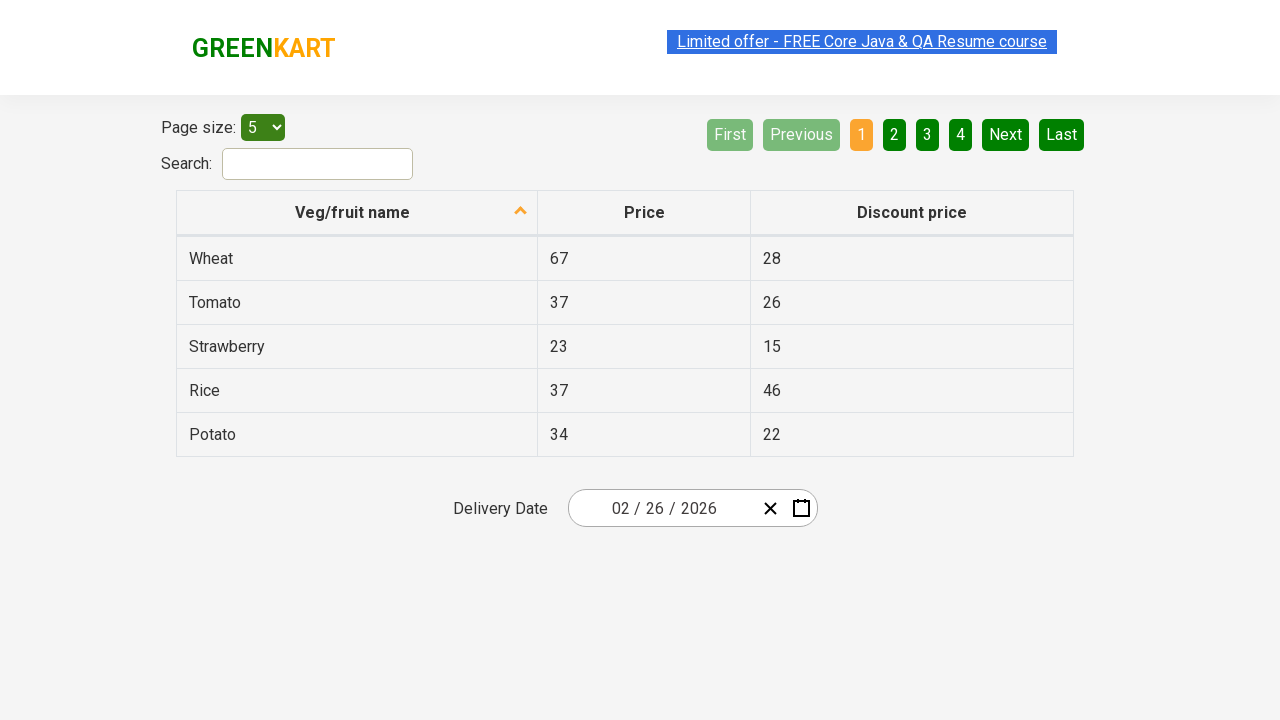

Clicked second column header to initiate sort at (644, 213) on tr th:nth-child(2)
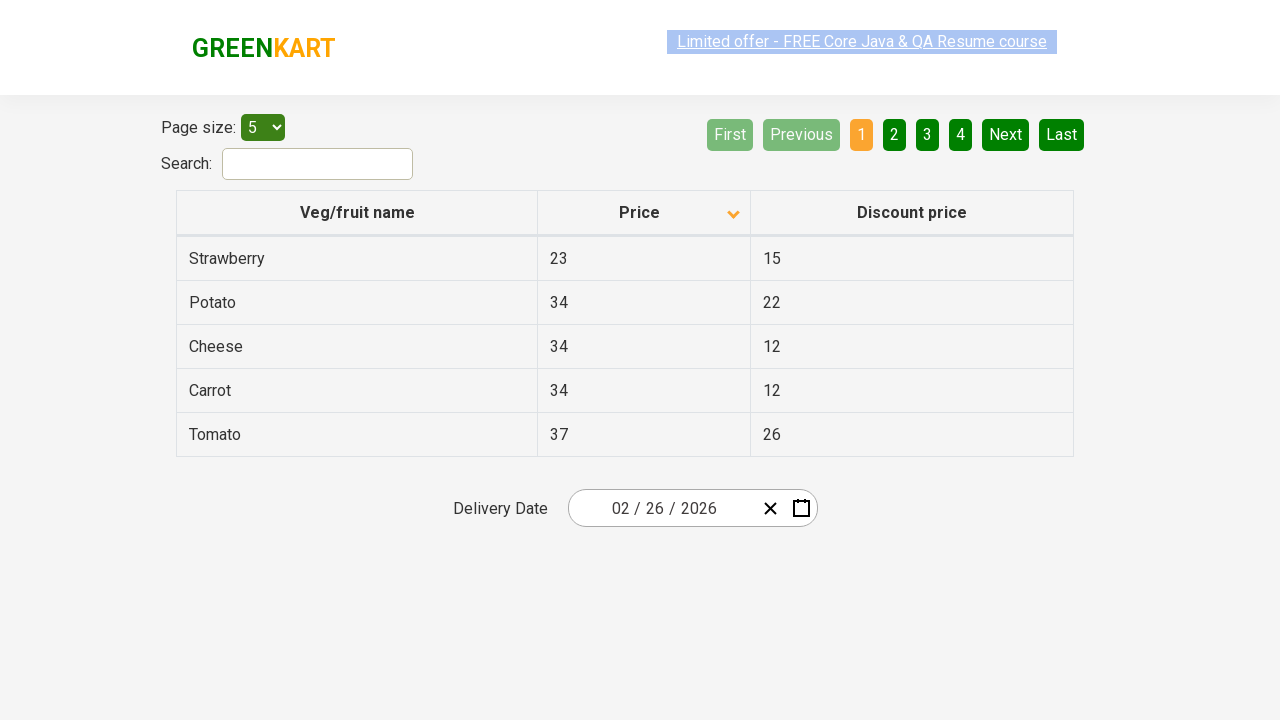

Clicked second column header again to sort in descending order at (644, 213) on tr th:nth-child(2)
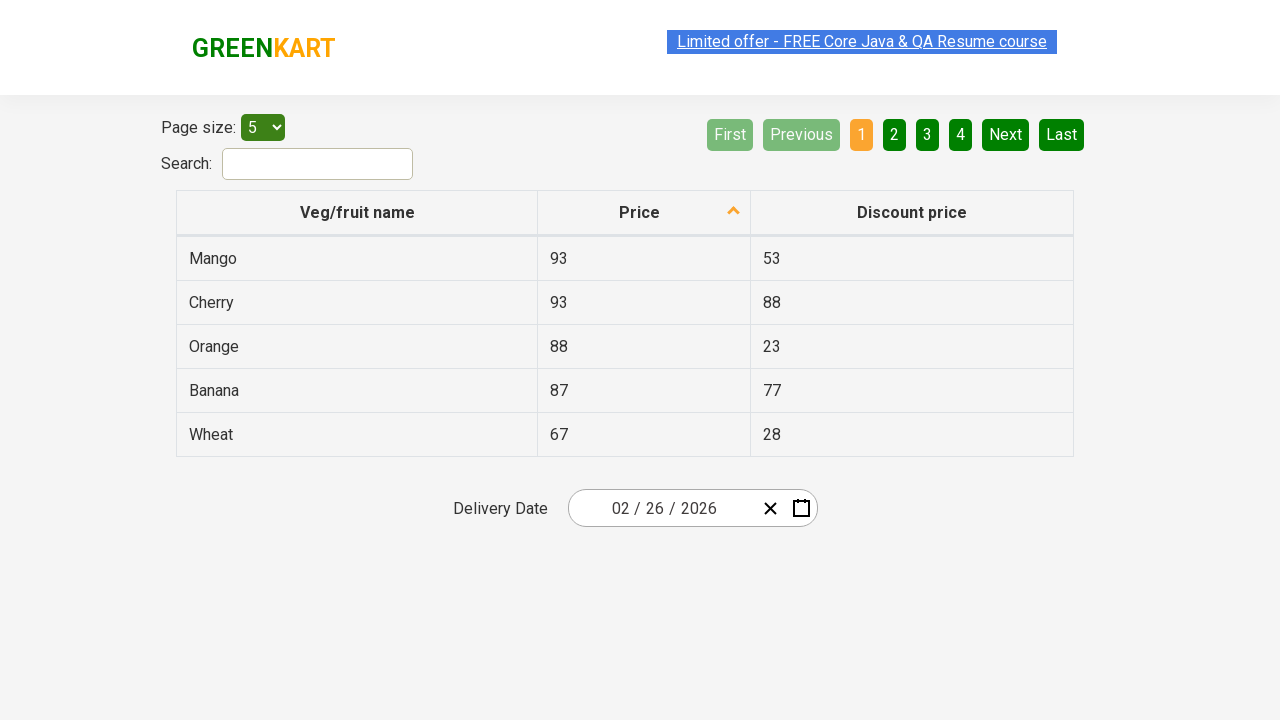

Waited for table sorting to complete
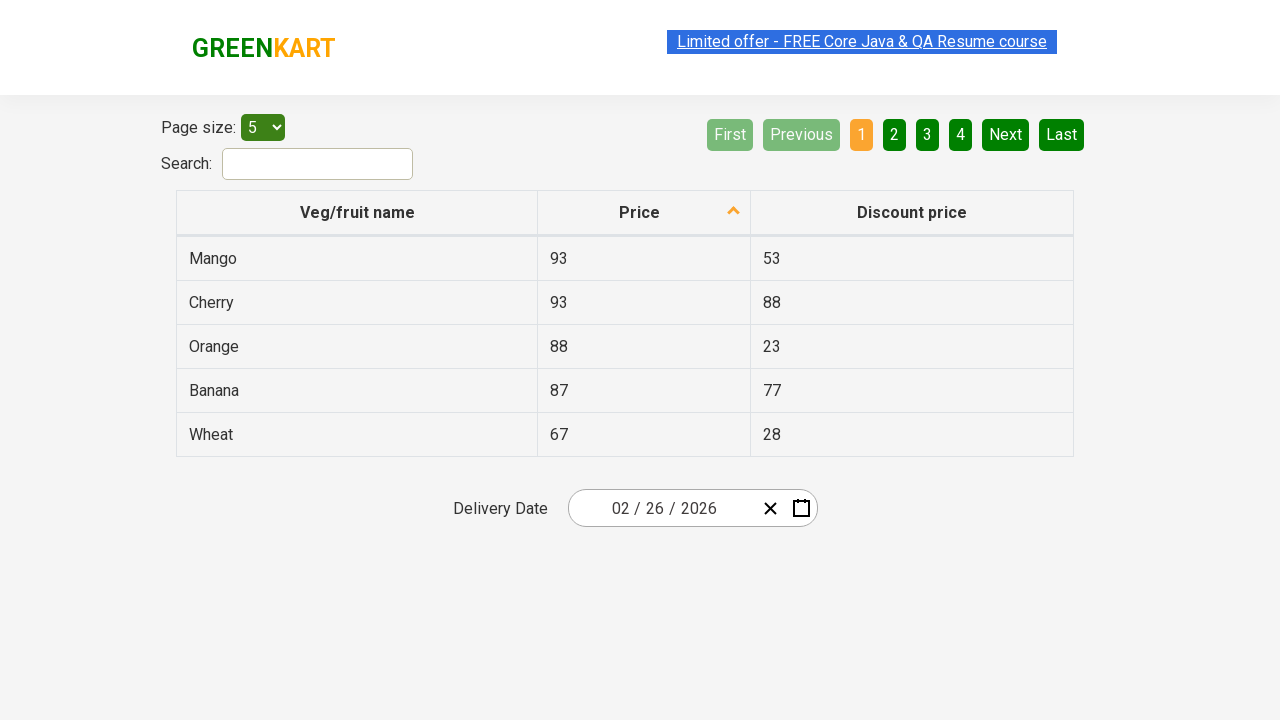

Retrieved all fruit name elements from second column
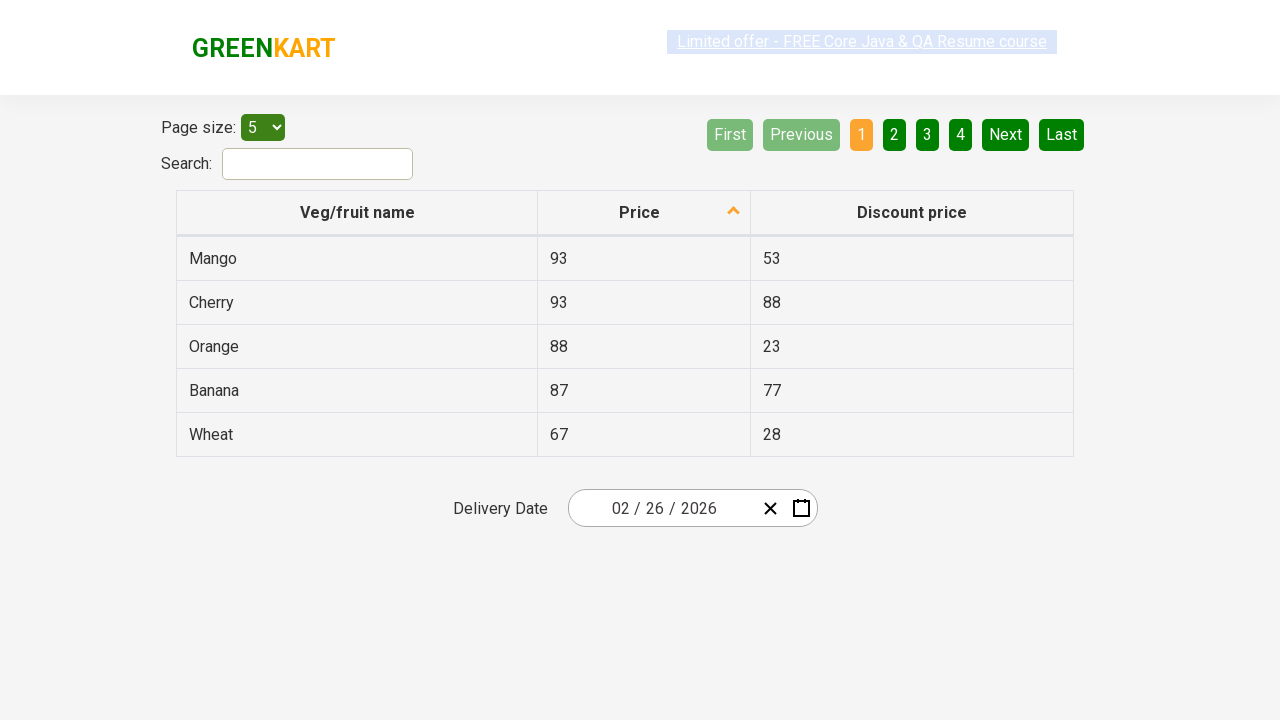

Extracted fruit names in current order: ['93', '93', '88', '87', '67']
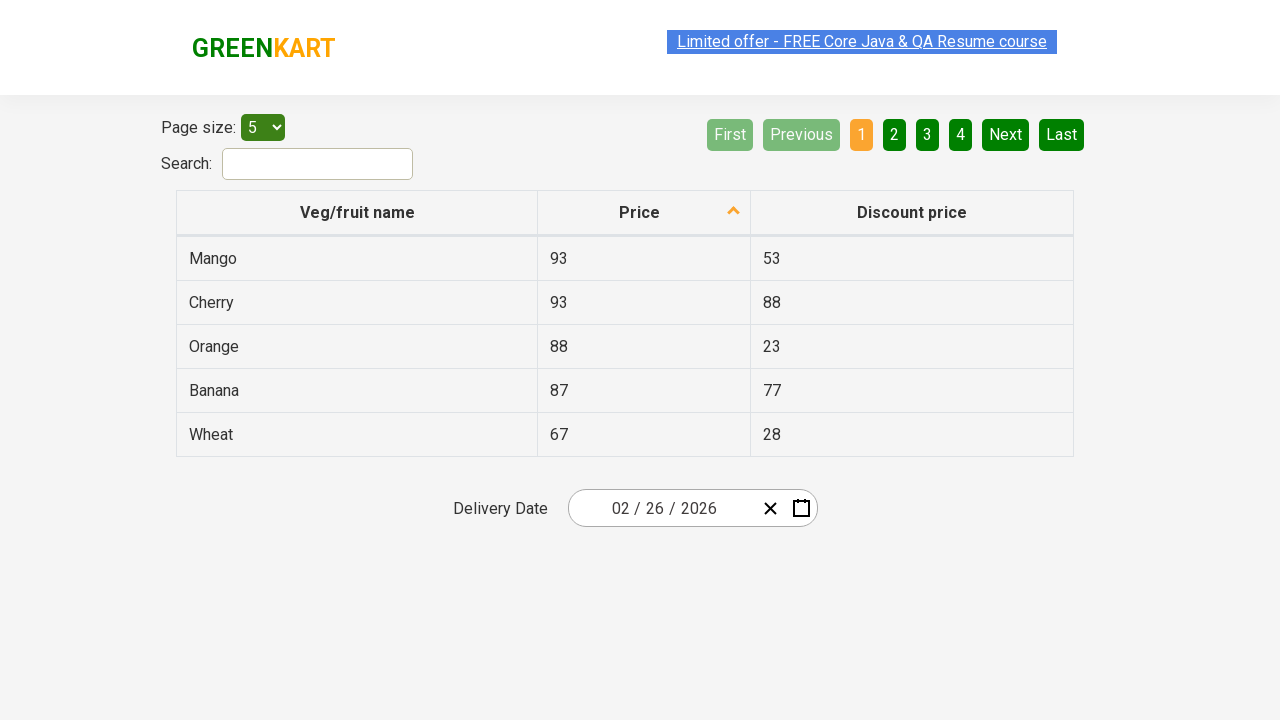

Generated expected descending order: ['93', '93', '88', '87', '67']
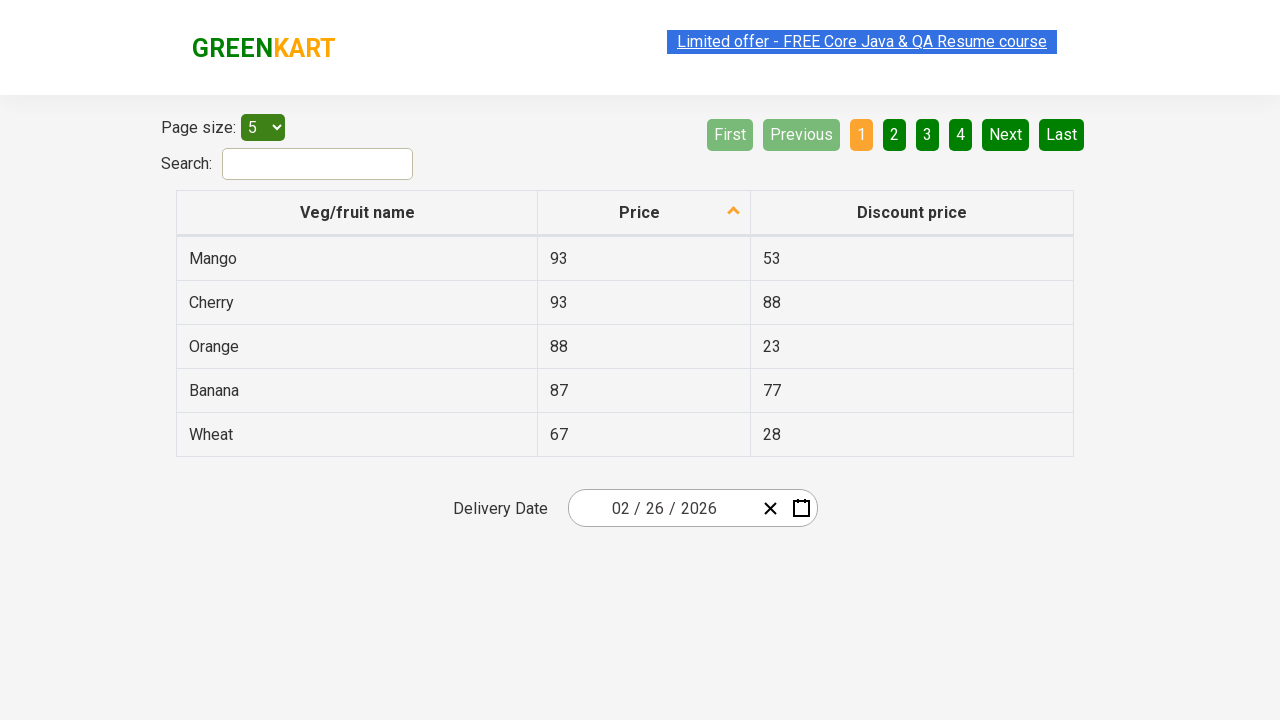

Assertion passed: table is correctly sorted in descending order
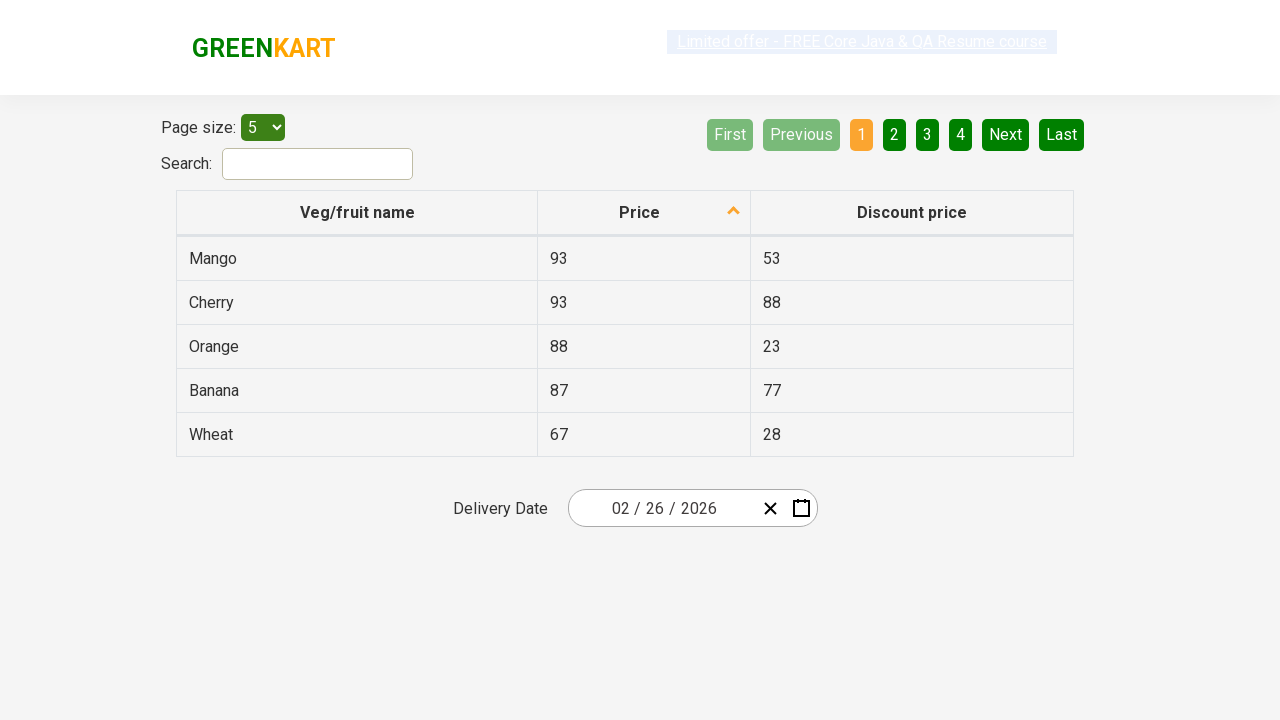

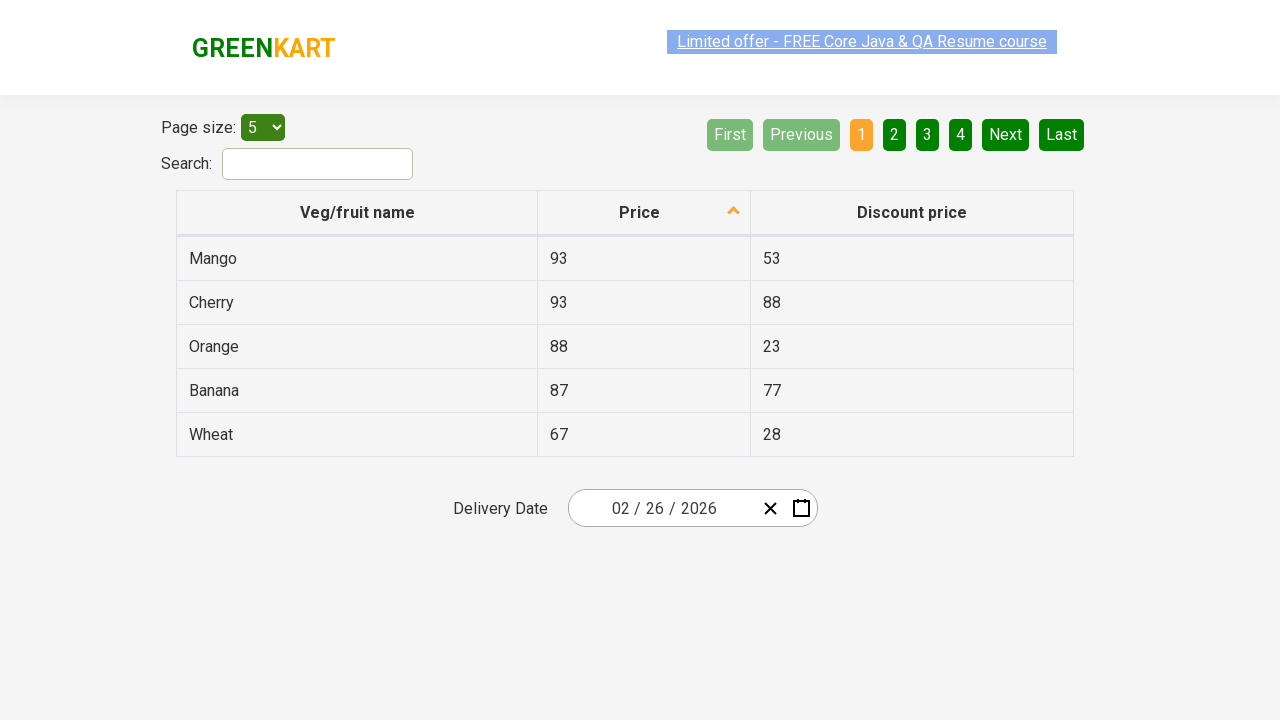